Tests the edit functionality of a list item by clicking the edit button, modifying the description text in a textarea, and submitting the update.

Starting URL: http://immense-hollows-74271.herokuapp.com/

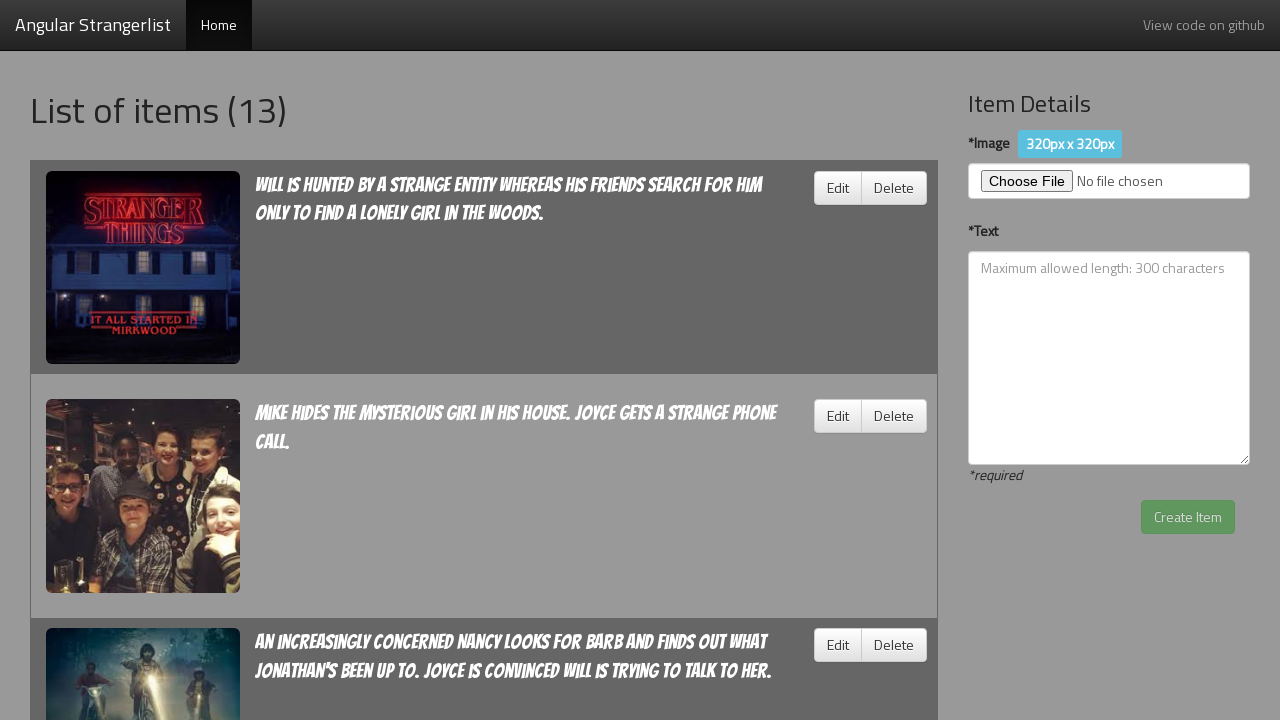

Waited for list of items to be visible
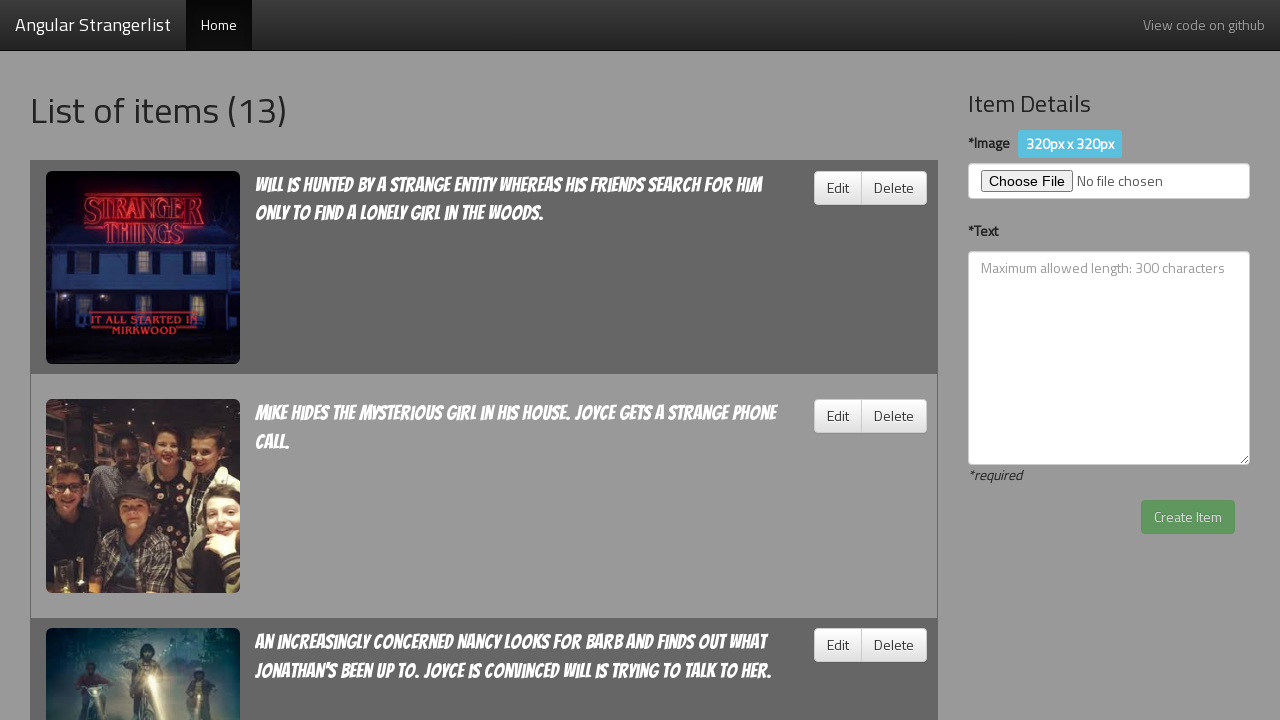

Scrolled 4th item into view
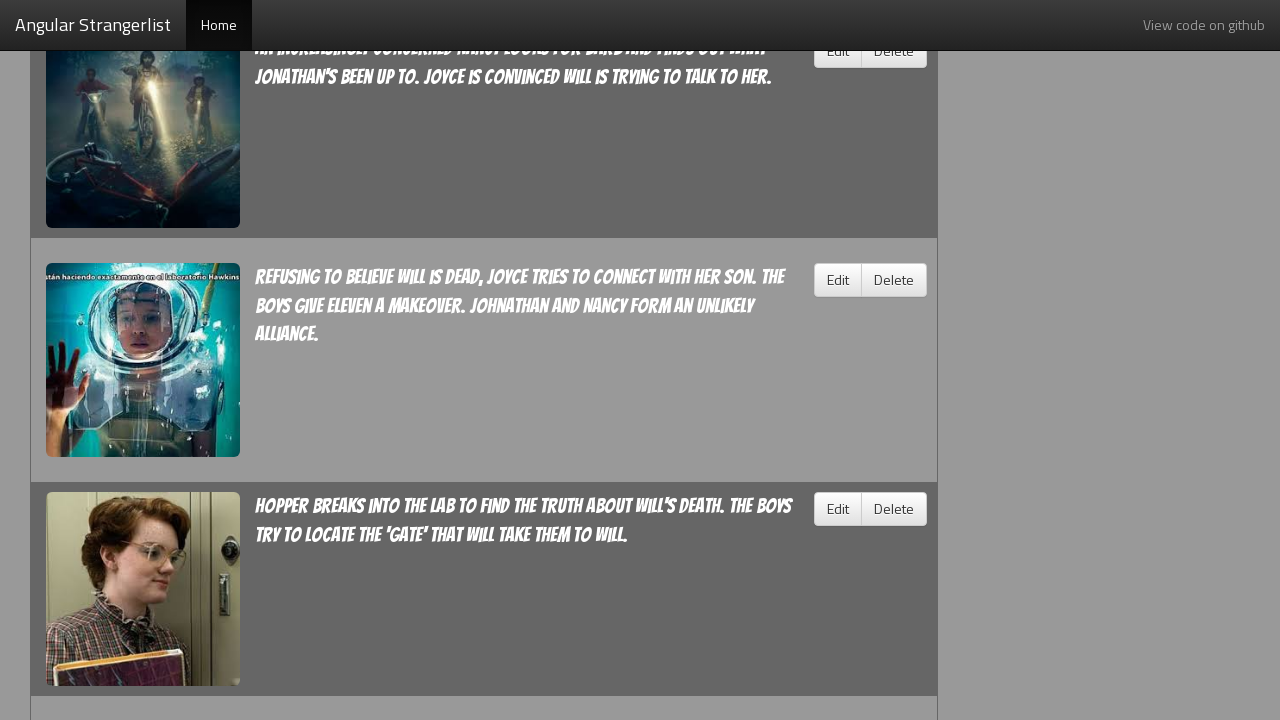

Clicked edit button for 5th list item at (838, 509) on xpath=//*[@id='content']/div[1]/div/ul/li[5]/div/div/div[1]/button[1]
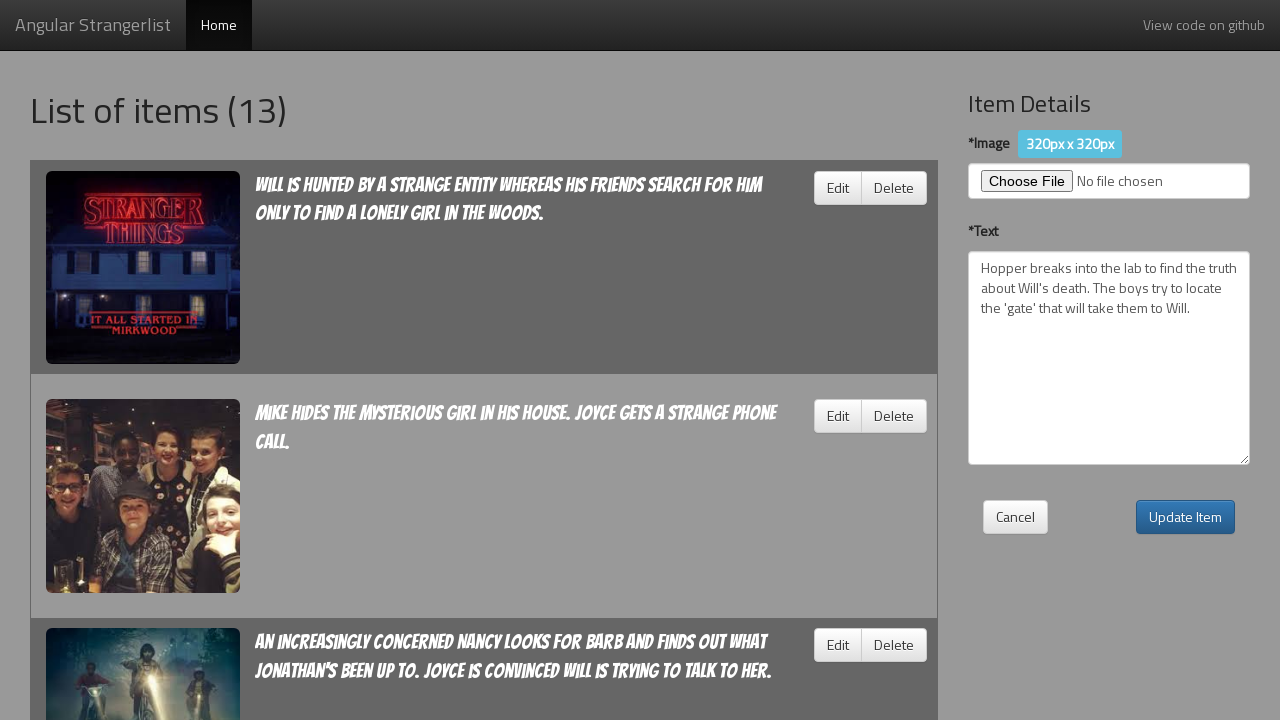

Filled textarea with new description: 'I have edited the description of this item' on textarea
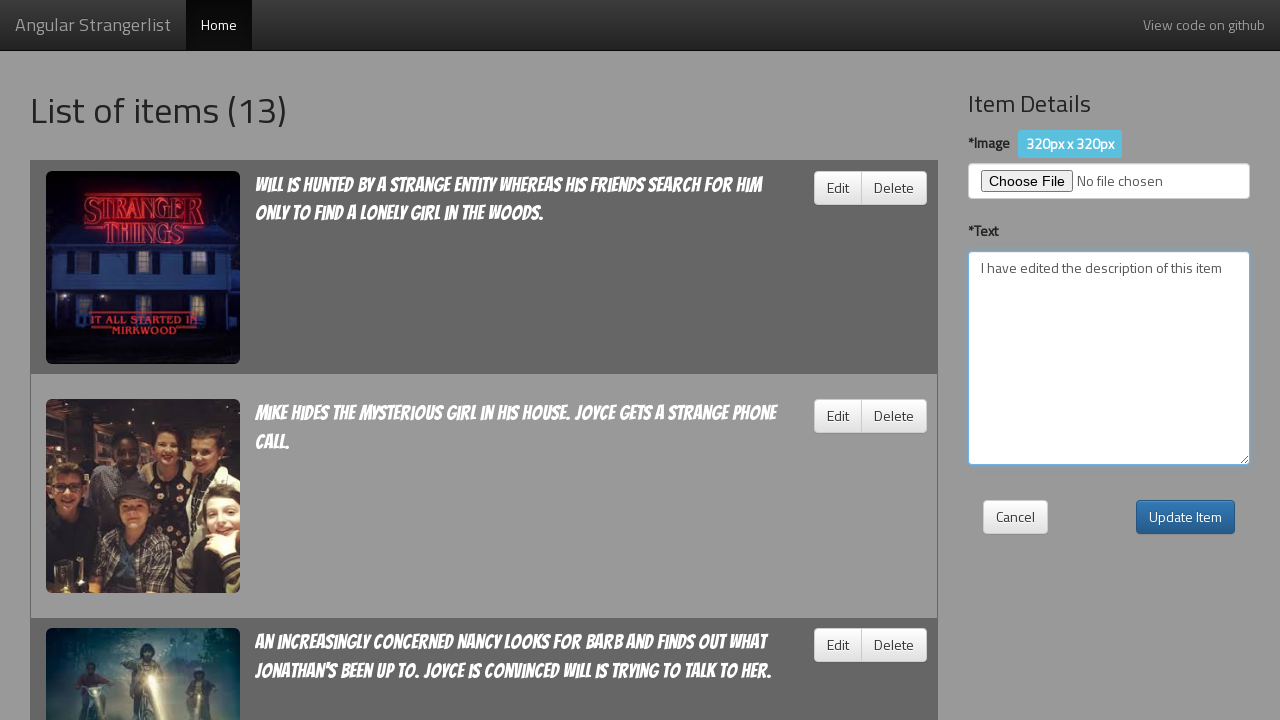

Clicked Update Item button to submit changes at (1186, 517) on xpath=//button[text()='Update Item']
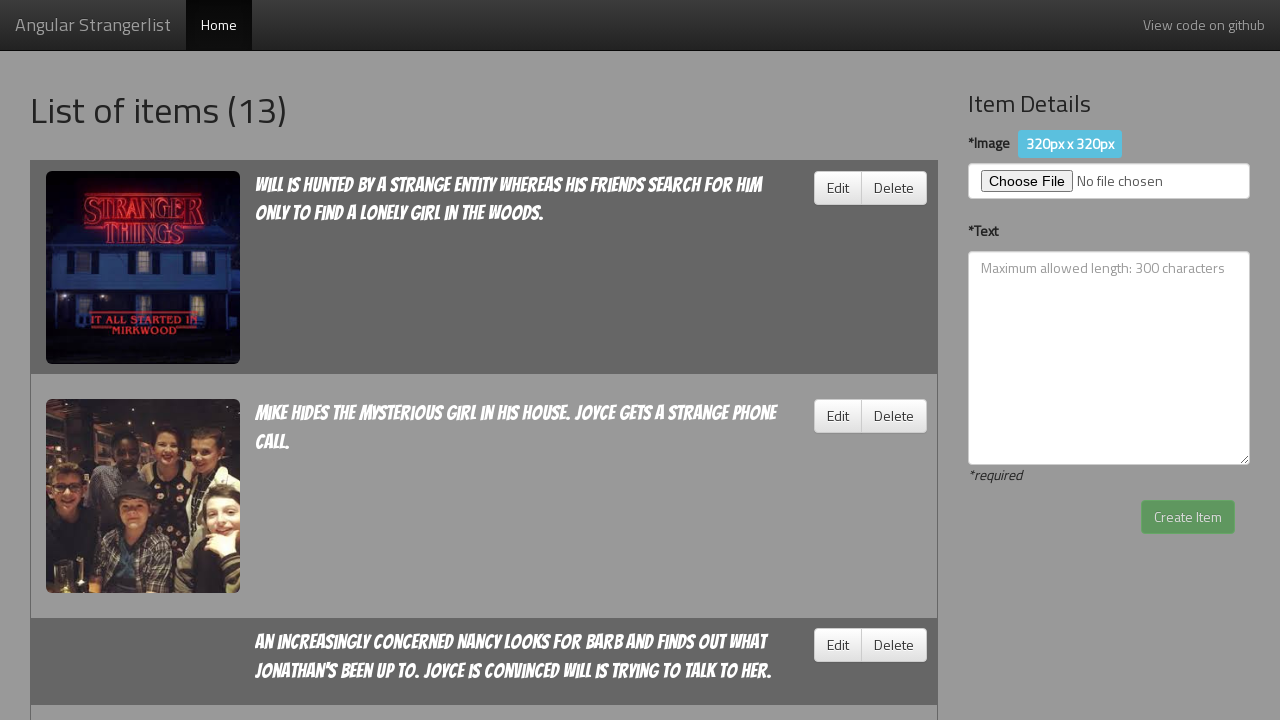

Scrolled updated item into view for verification
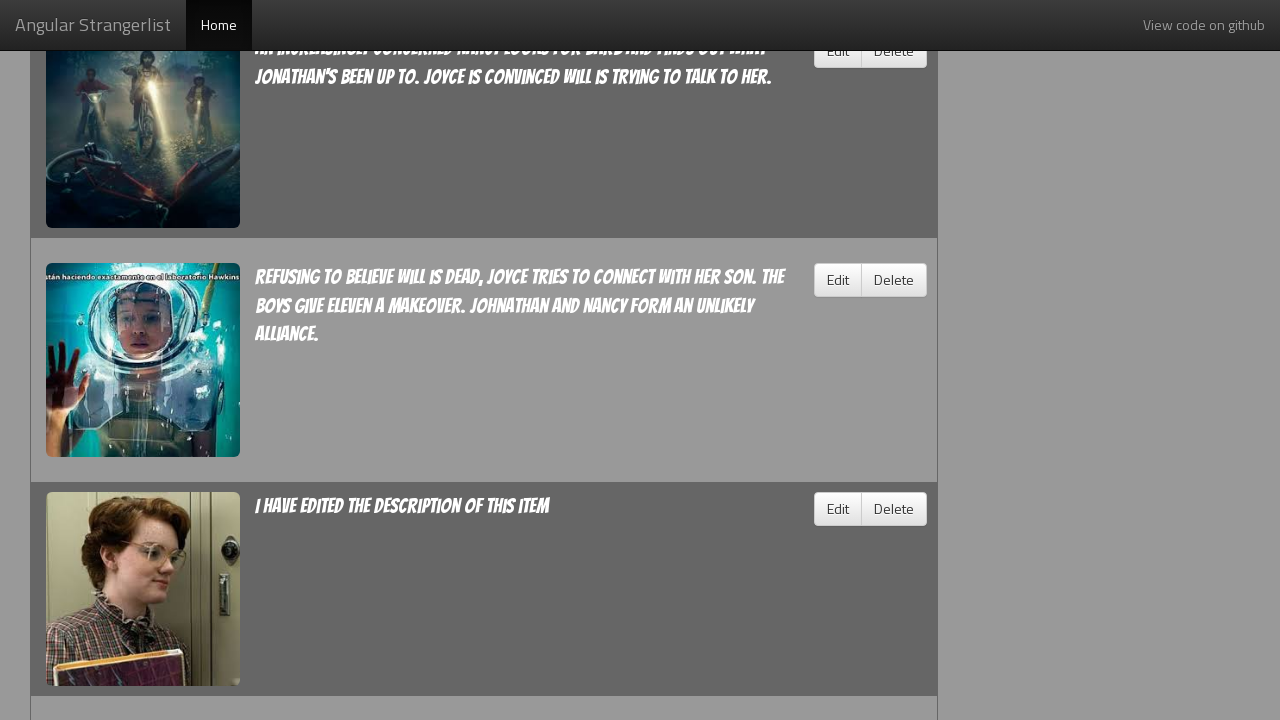

Updated description text is now visible on the list item
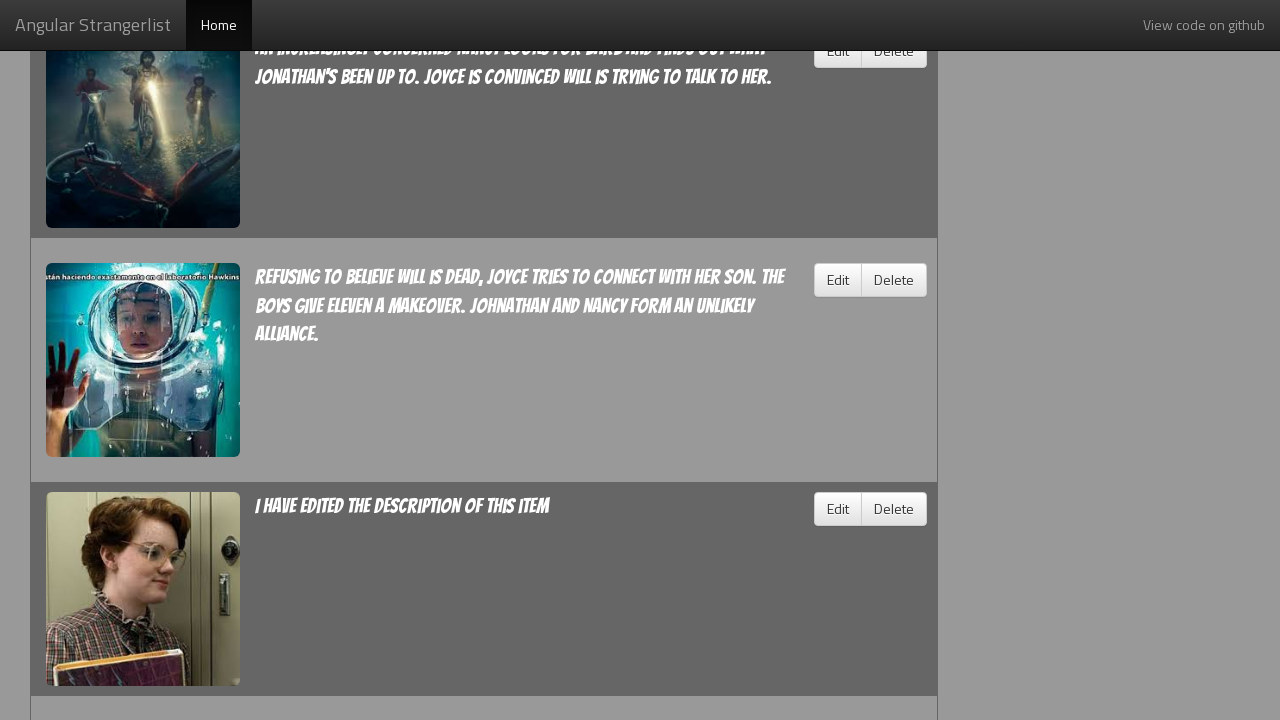

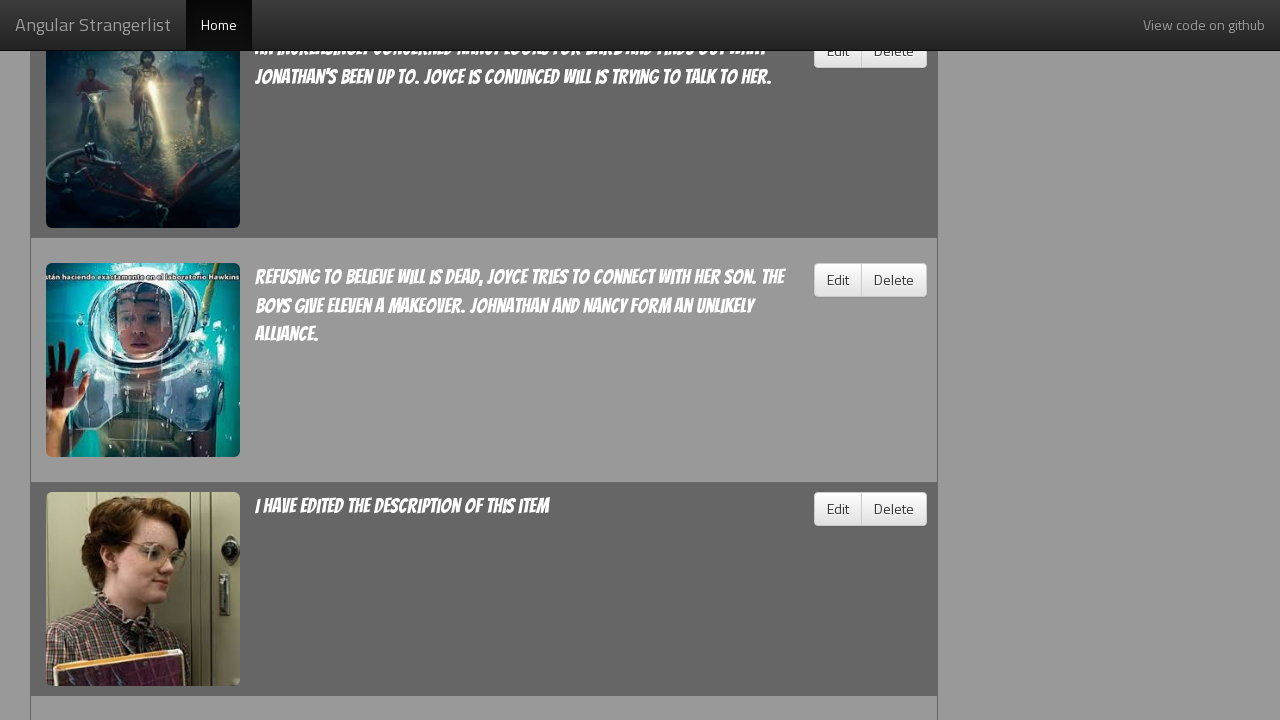